Tests multiple window handling by clicking a button that opens a new tab, switching to the new tab to verify content, then switching back to the parent window.

Starting URL: http://formy-project.herokuapp.com/switch-window

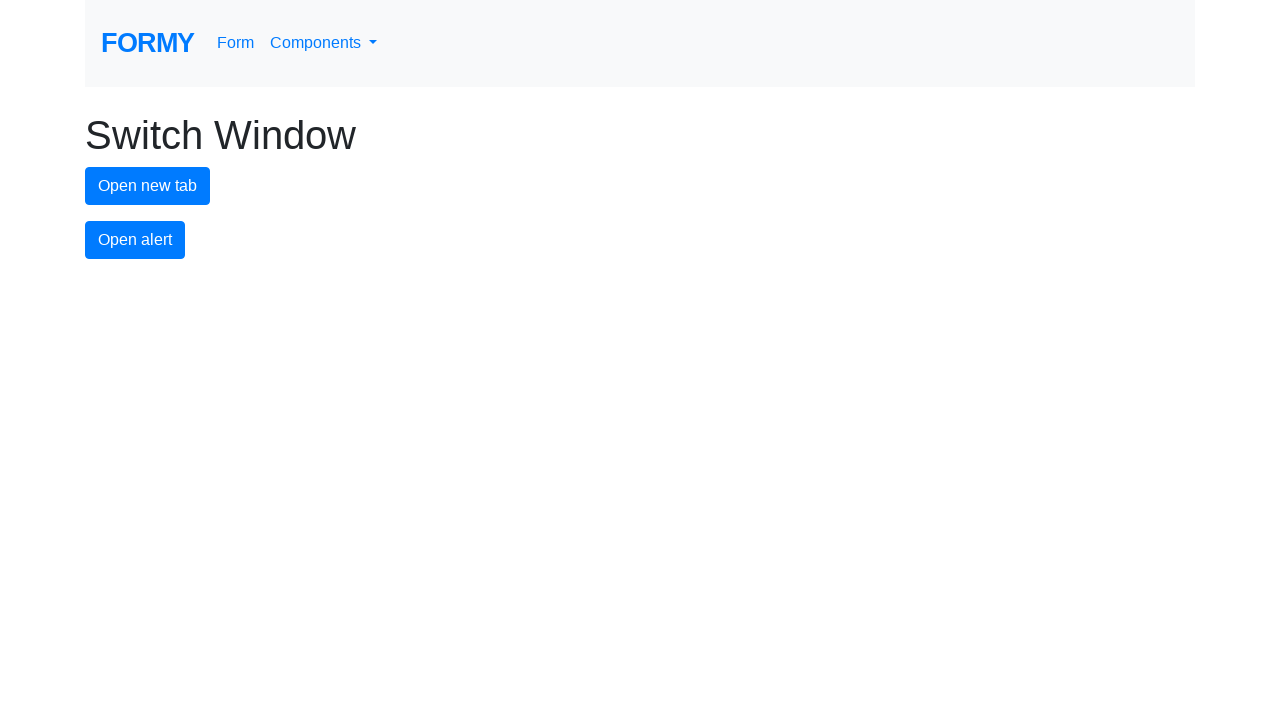

Clicked button to open new tab at (148, 186) on button#new-tab-button
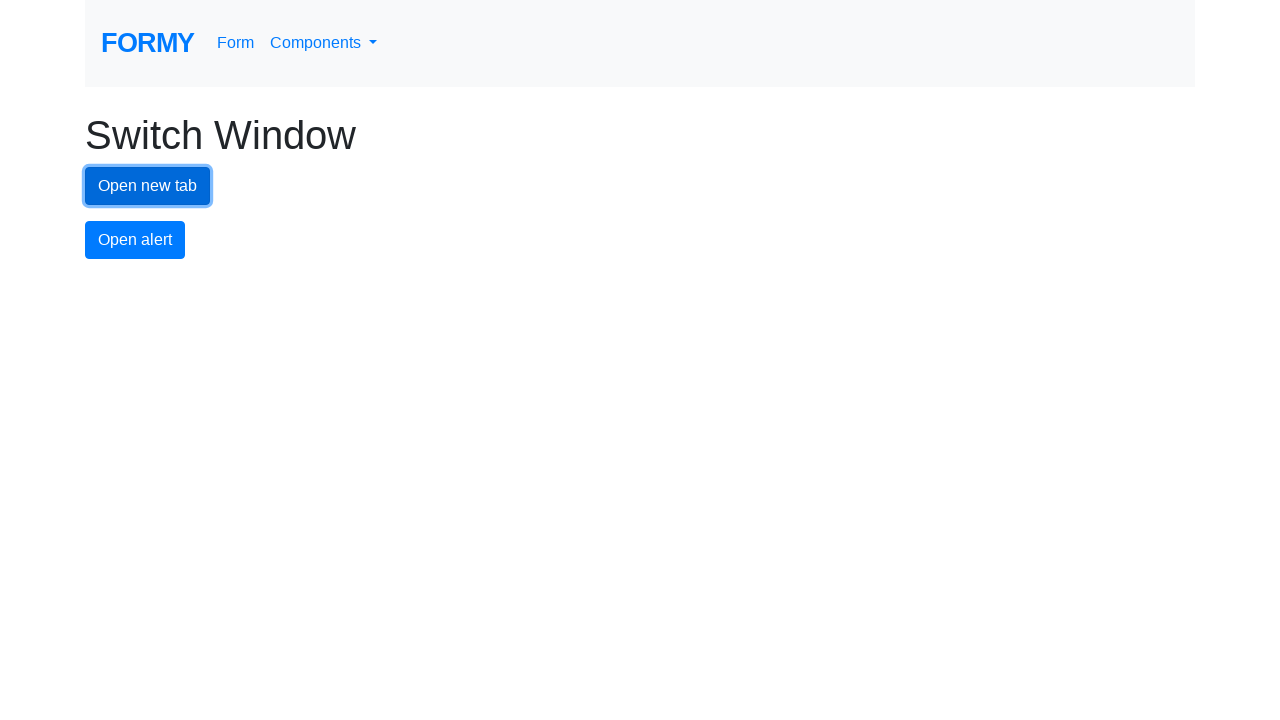

New tab/window opened and captured
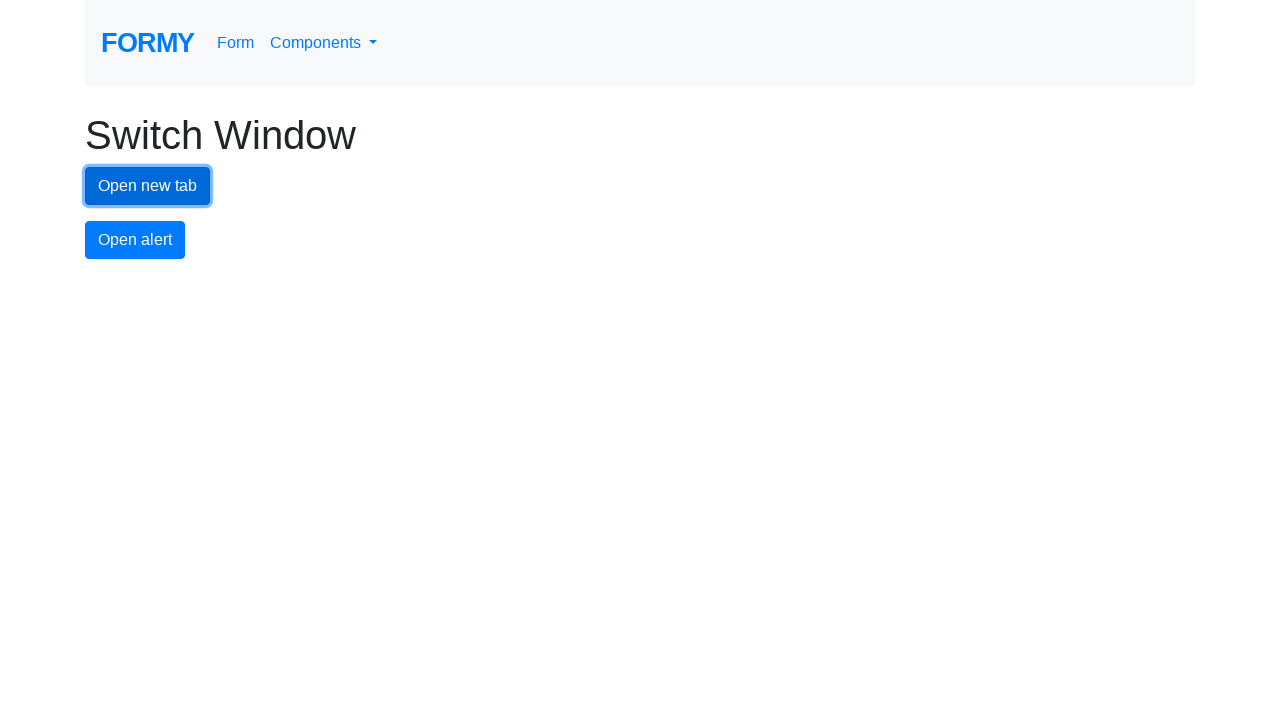

New page finished loading
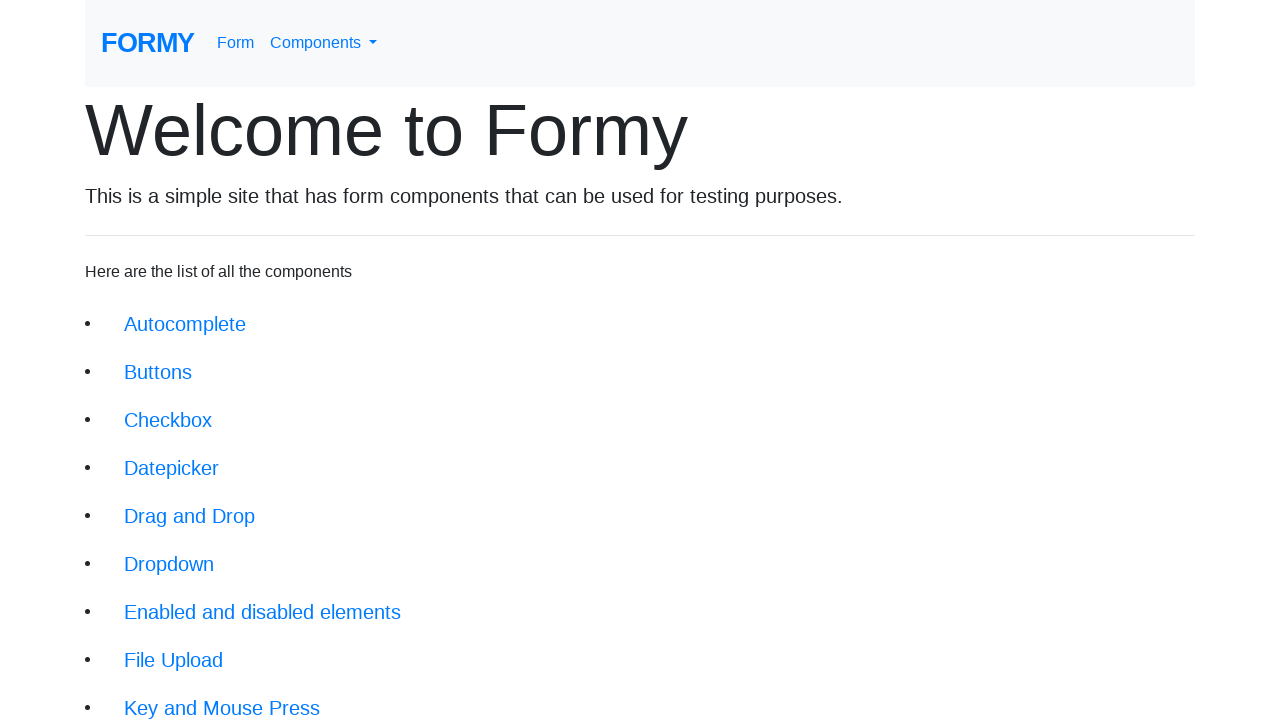

Verified child window header text: Welcome to Formy
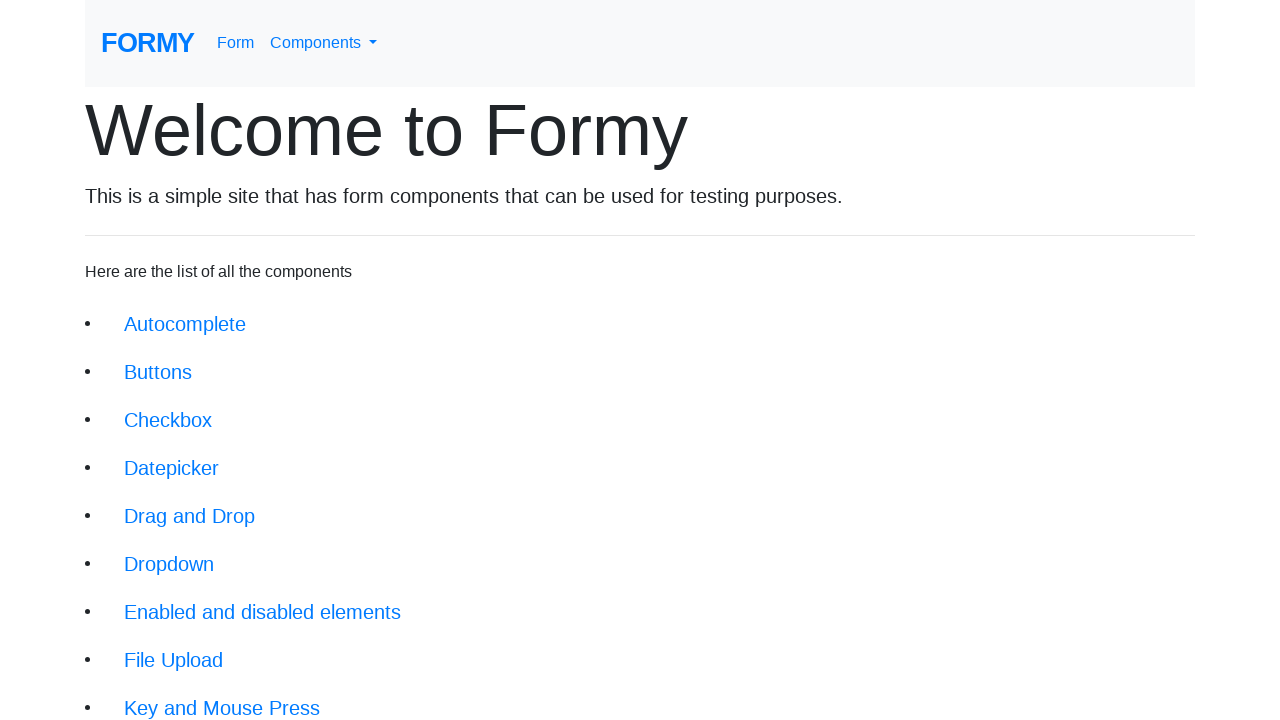

Switched focus back to parent window
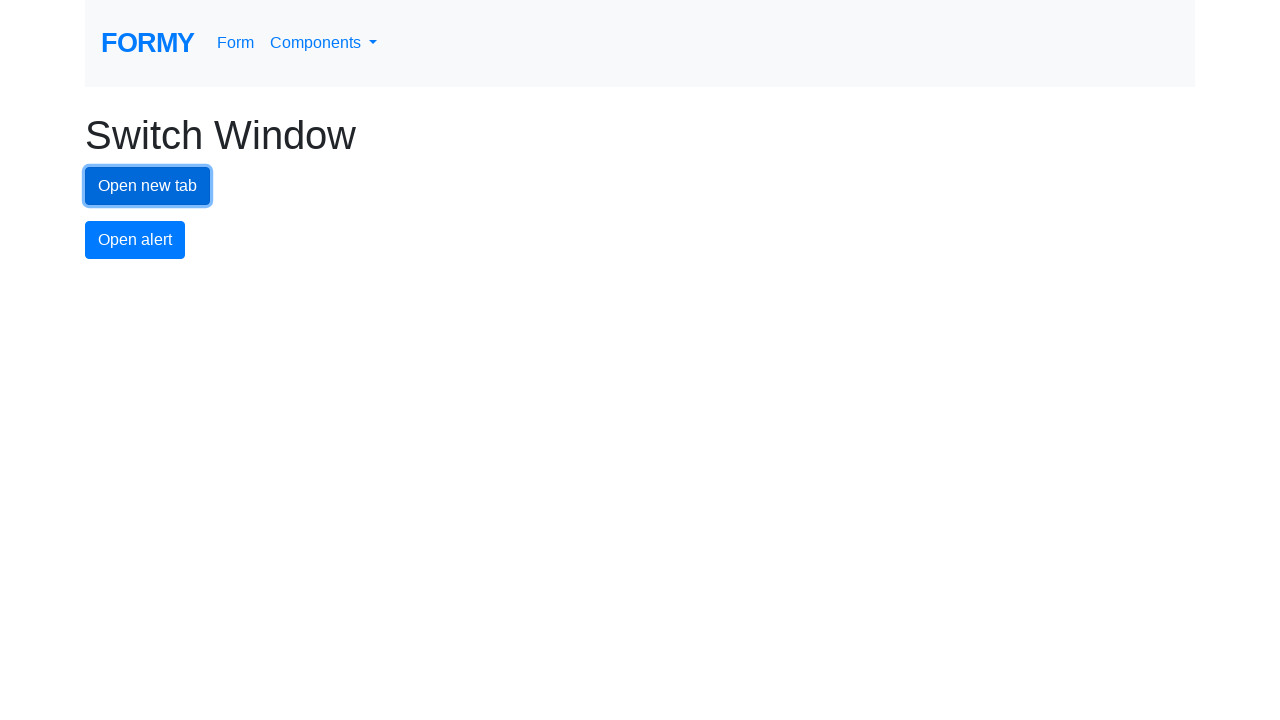

Closed the child window/tab
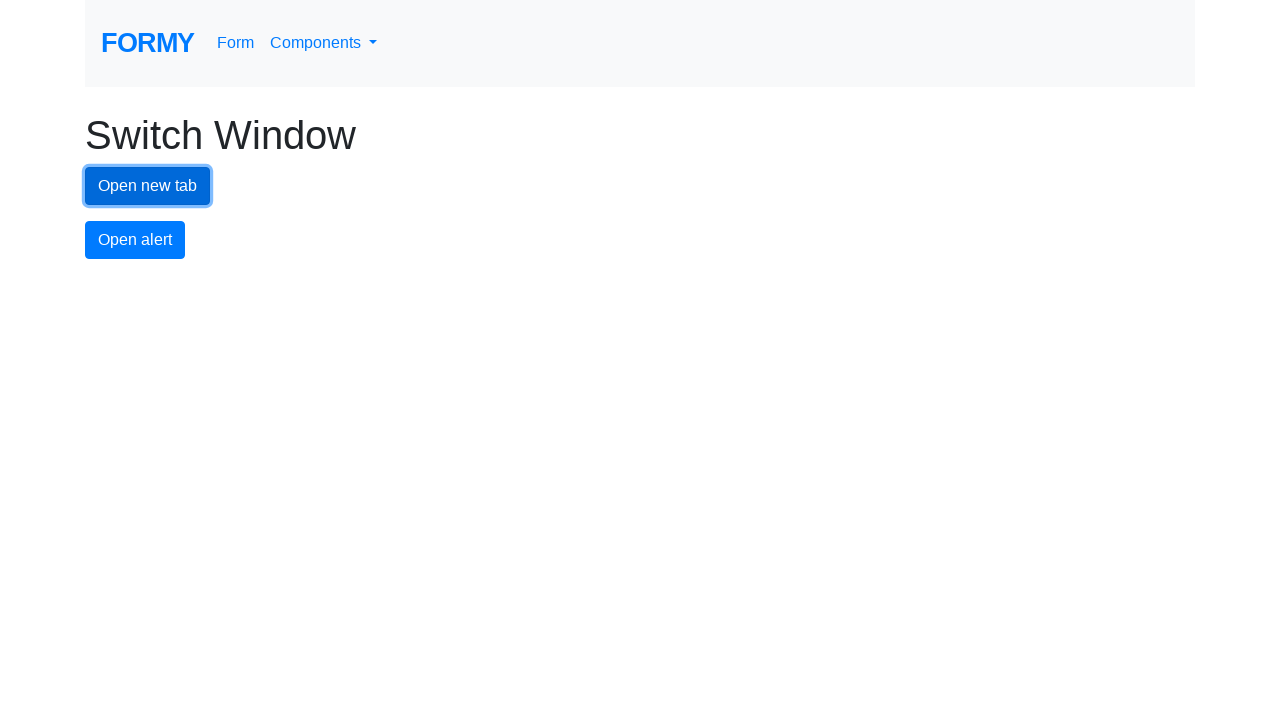

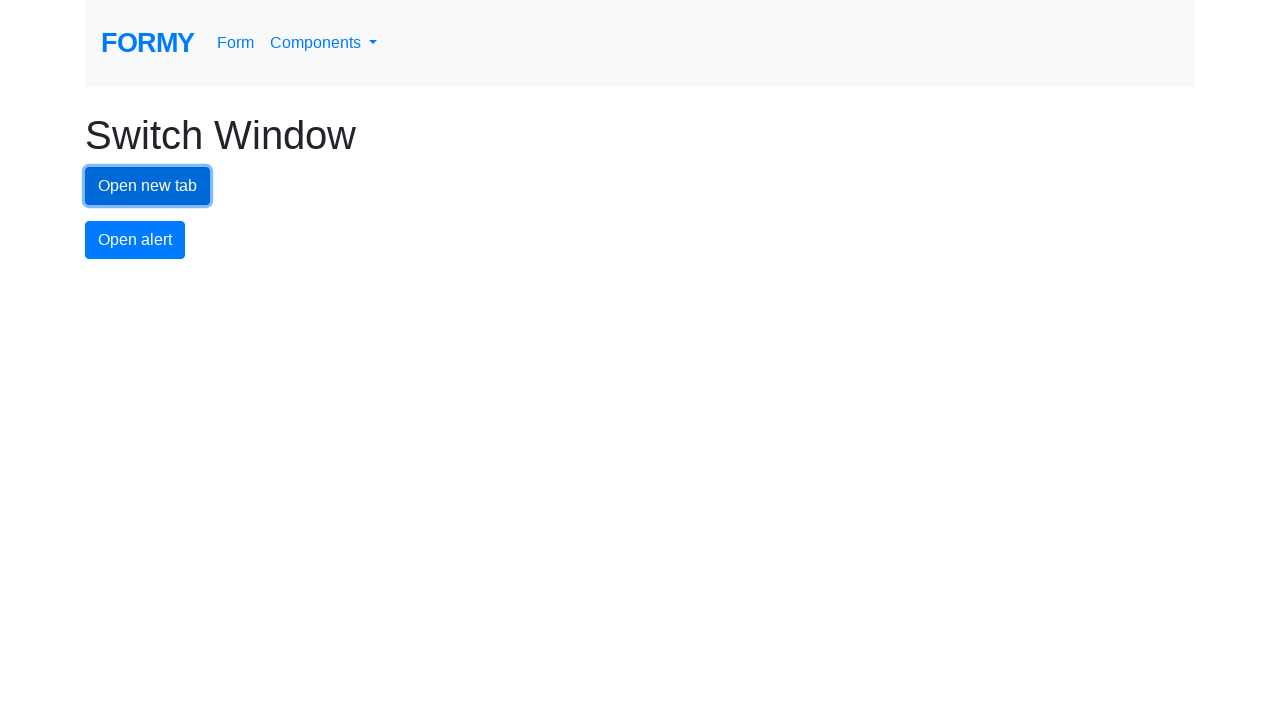